Tests form input and navigation by filling a name field, clicking on the shop link, and scrolling to the bottom of the page

Starting URL: https://www.rahulshettyacademy.com/angularpractice/

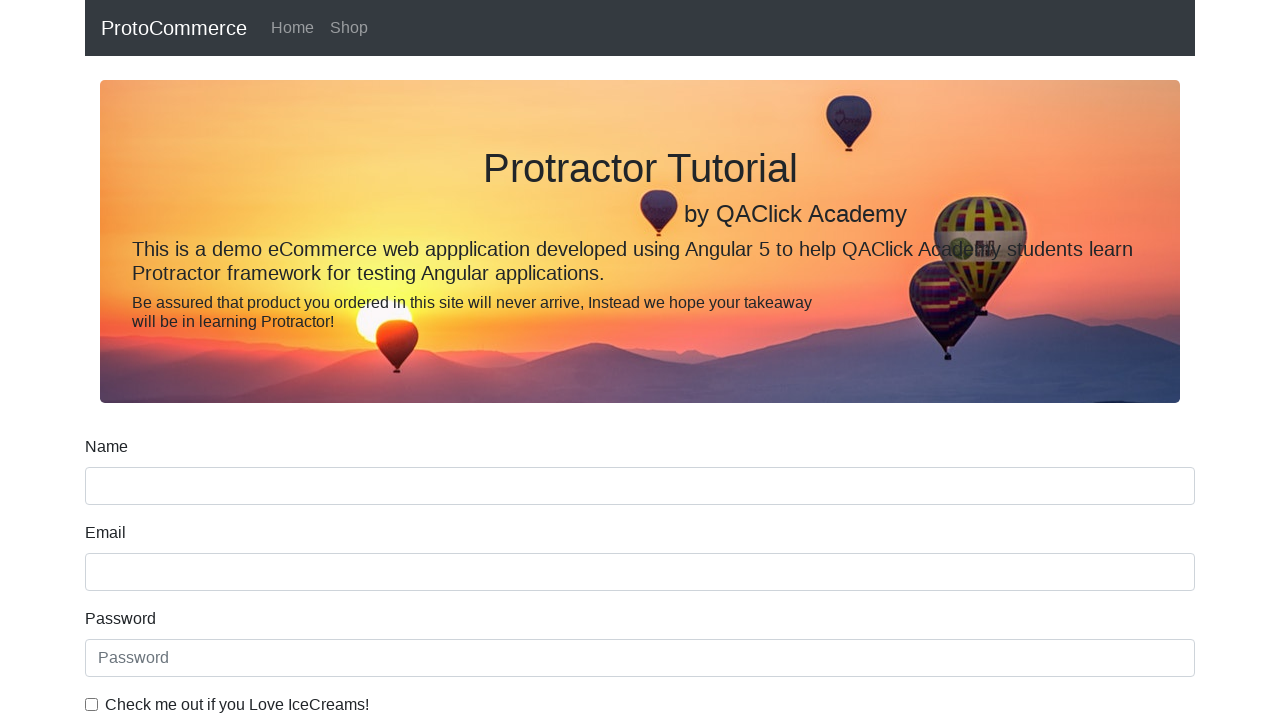

Filled name field with 'hello' on input[name='name']
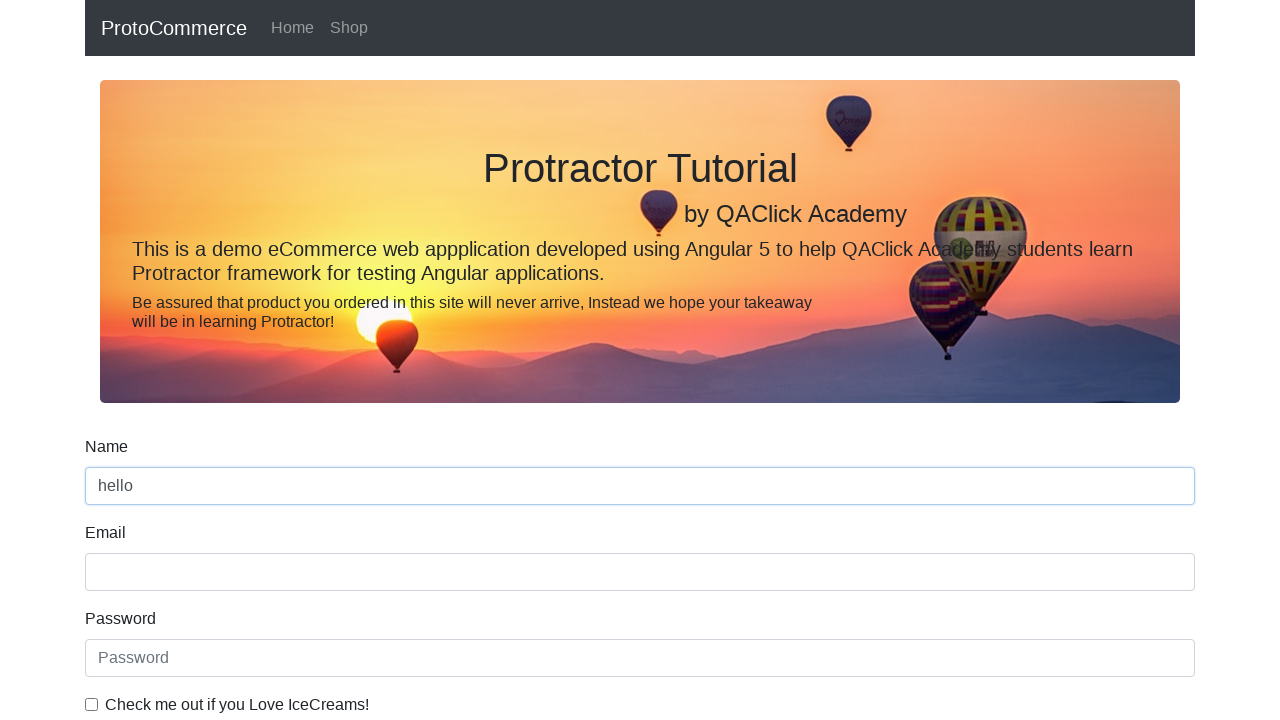

Clicked on shop link at (349, 28) on a[href*='shop']
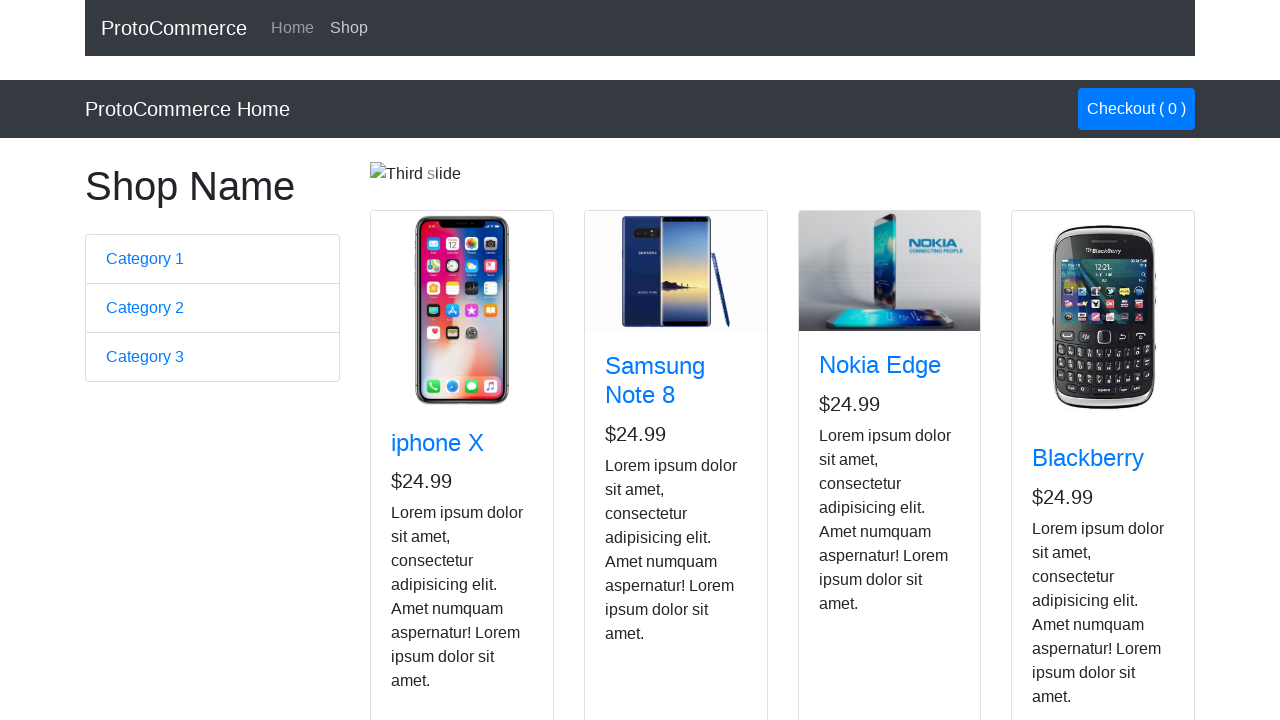

Scrolled to bottom of page
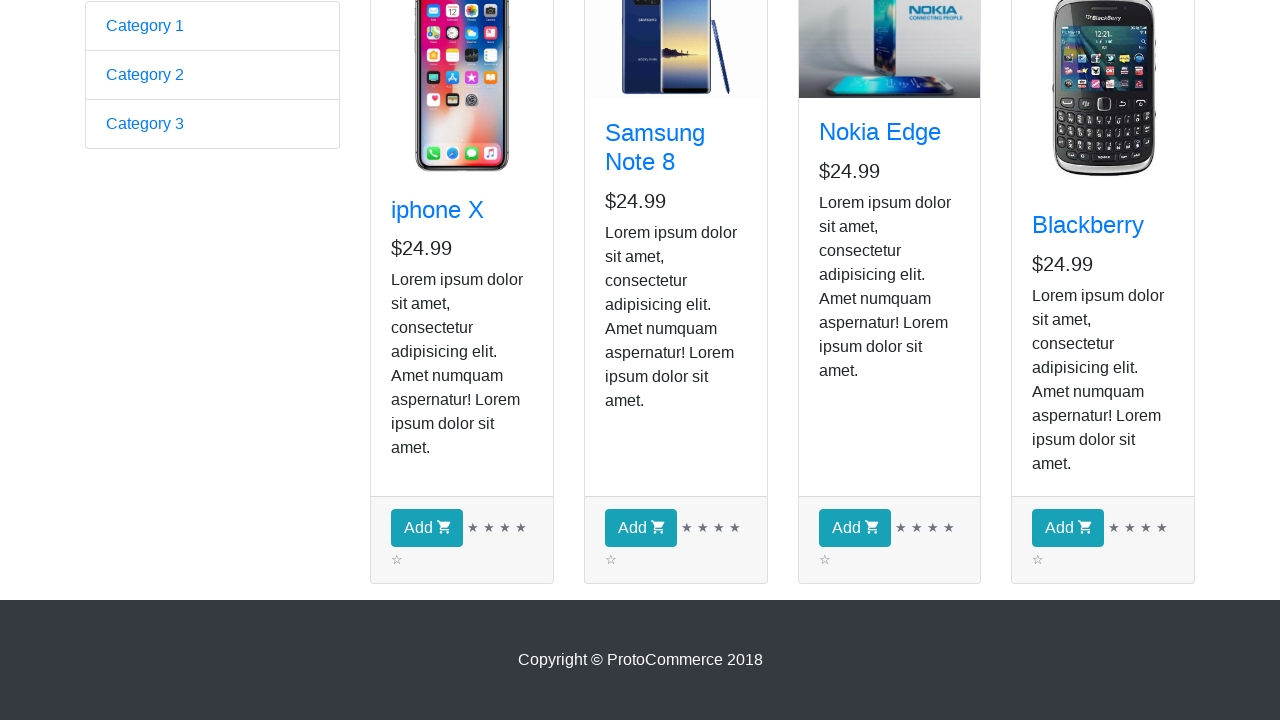

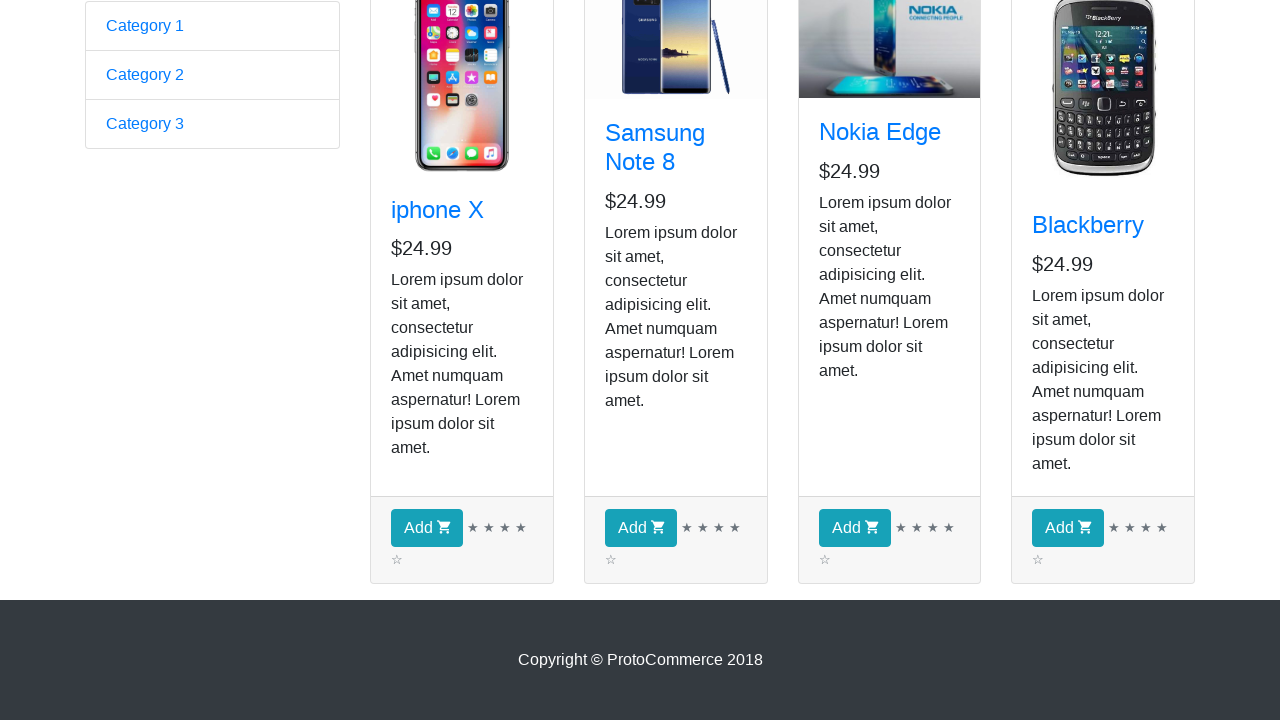